Tests finding an element by ID and verifies the heading text is accessible

Starting URL: https://kristinek.github.io/site/examples/locators

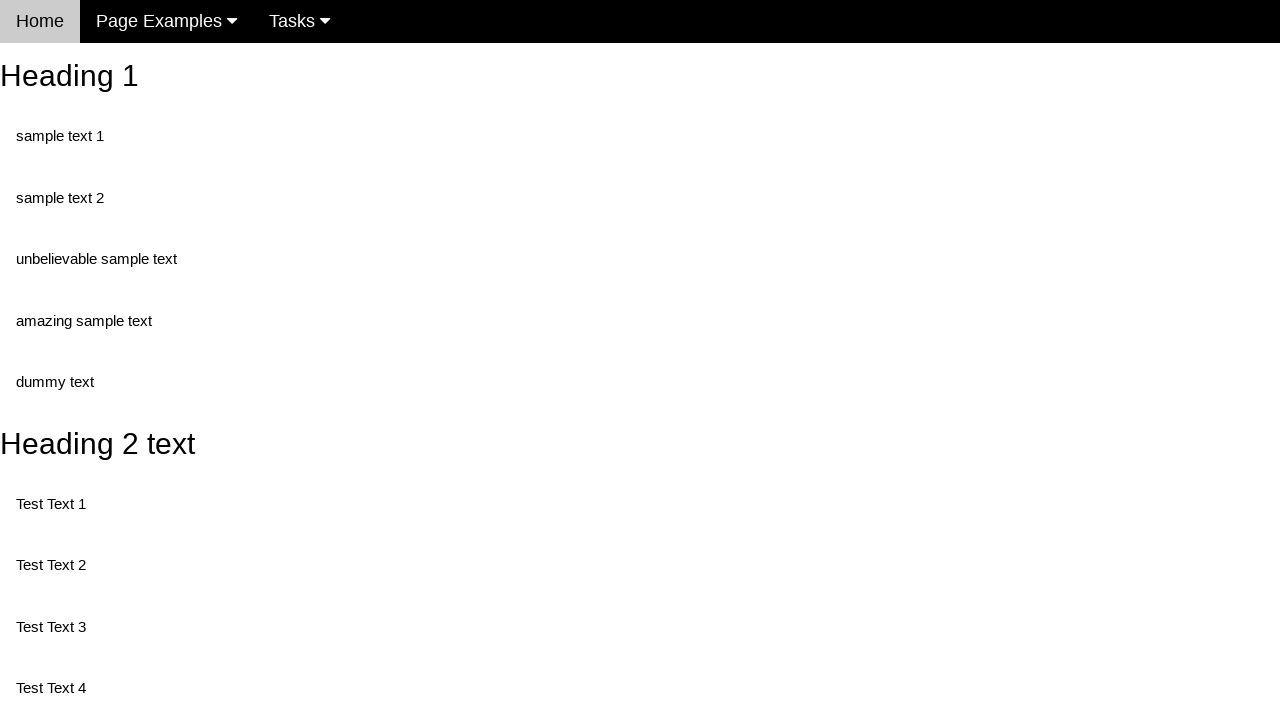

Navigated to locators example page
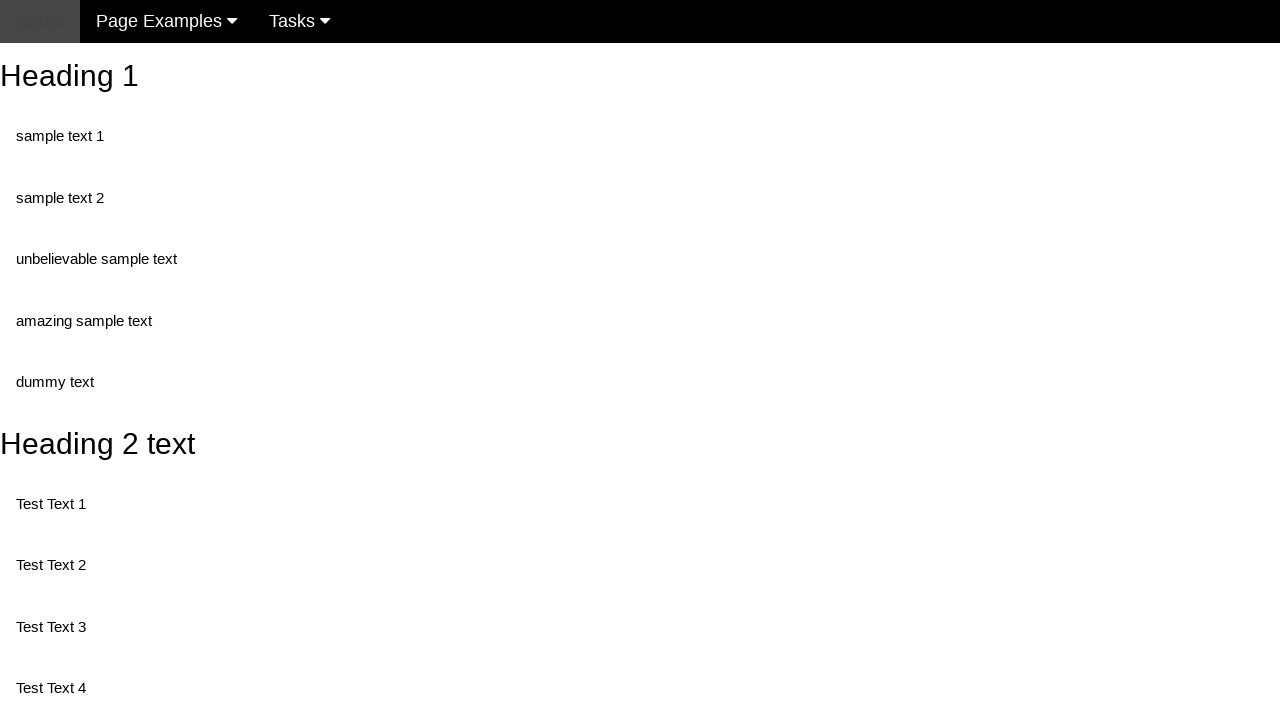

Located heading element with ID 'heading_2'
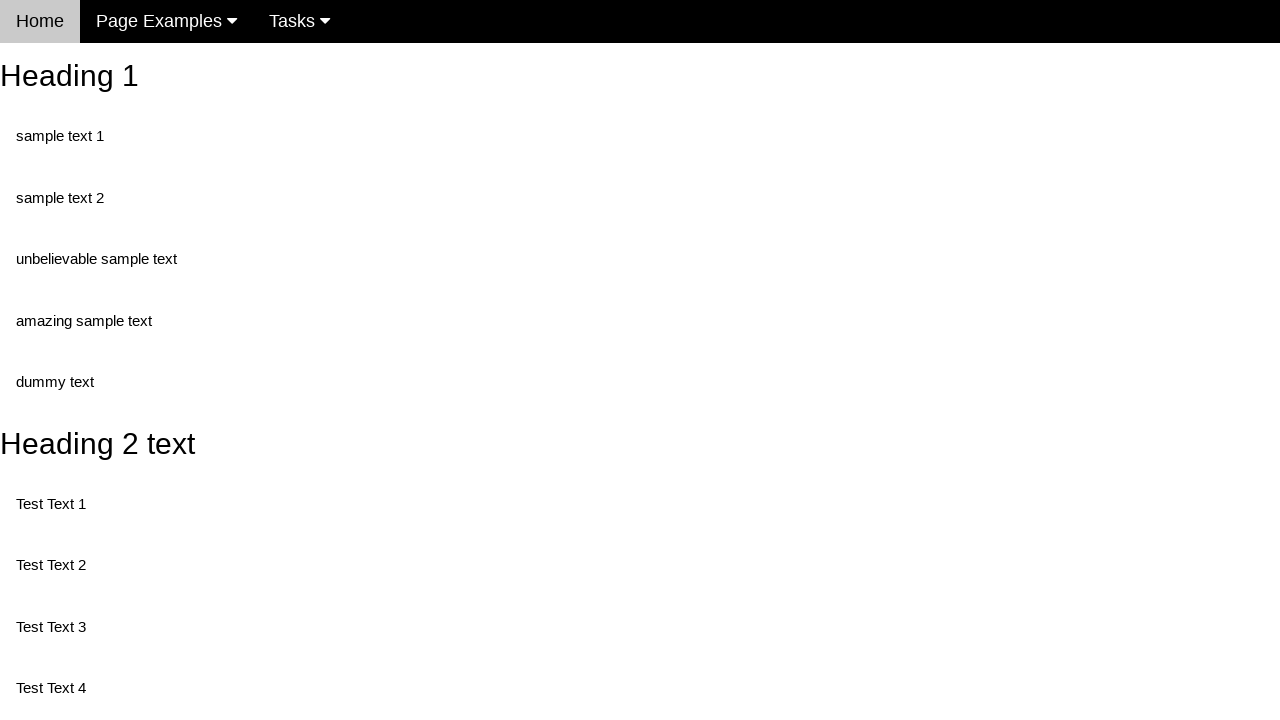

Heading element is visible and ready
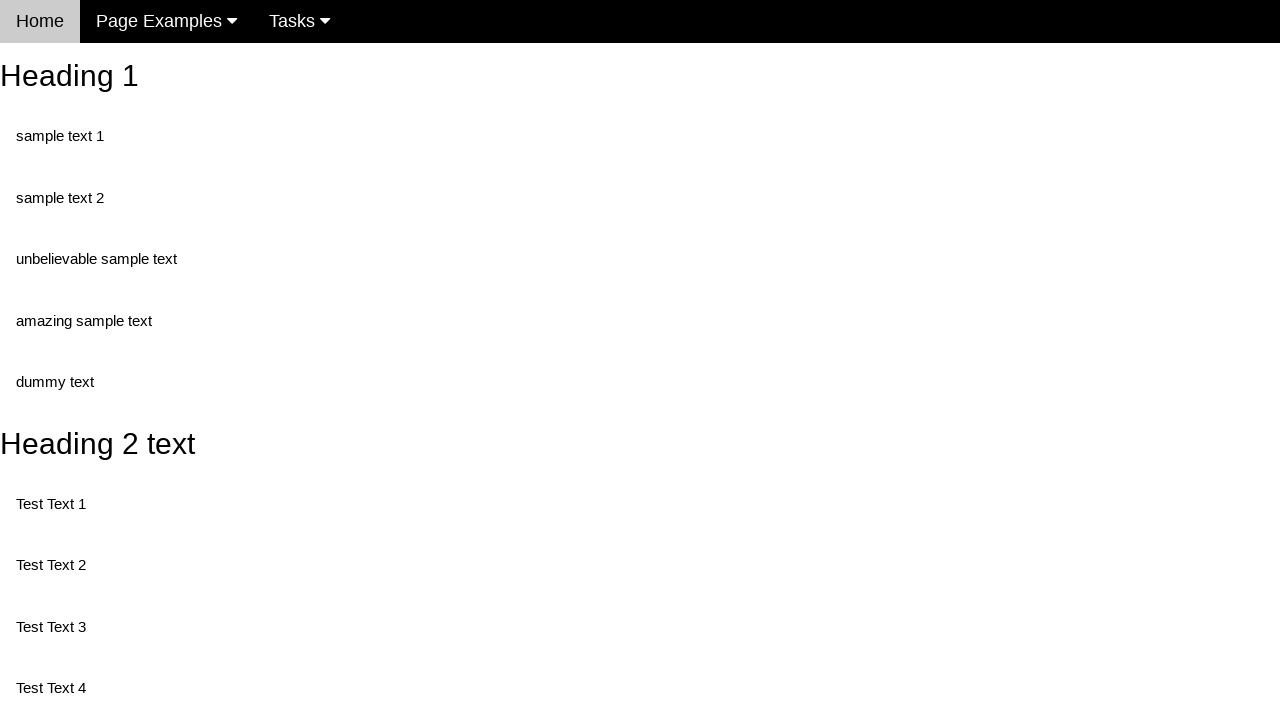

Retrieved heading text content: 'Heading 2 text'
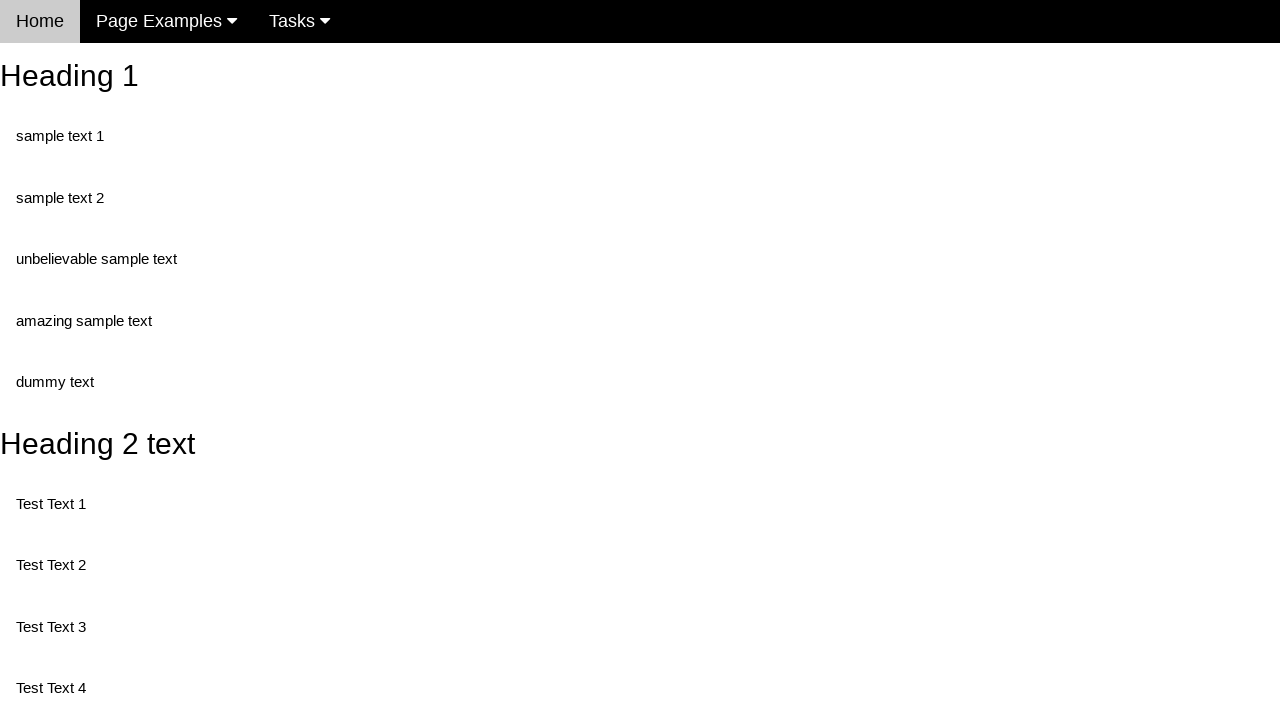

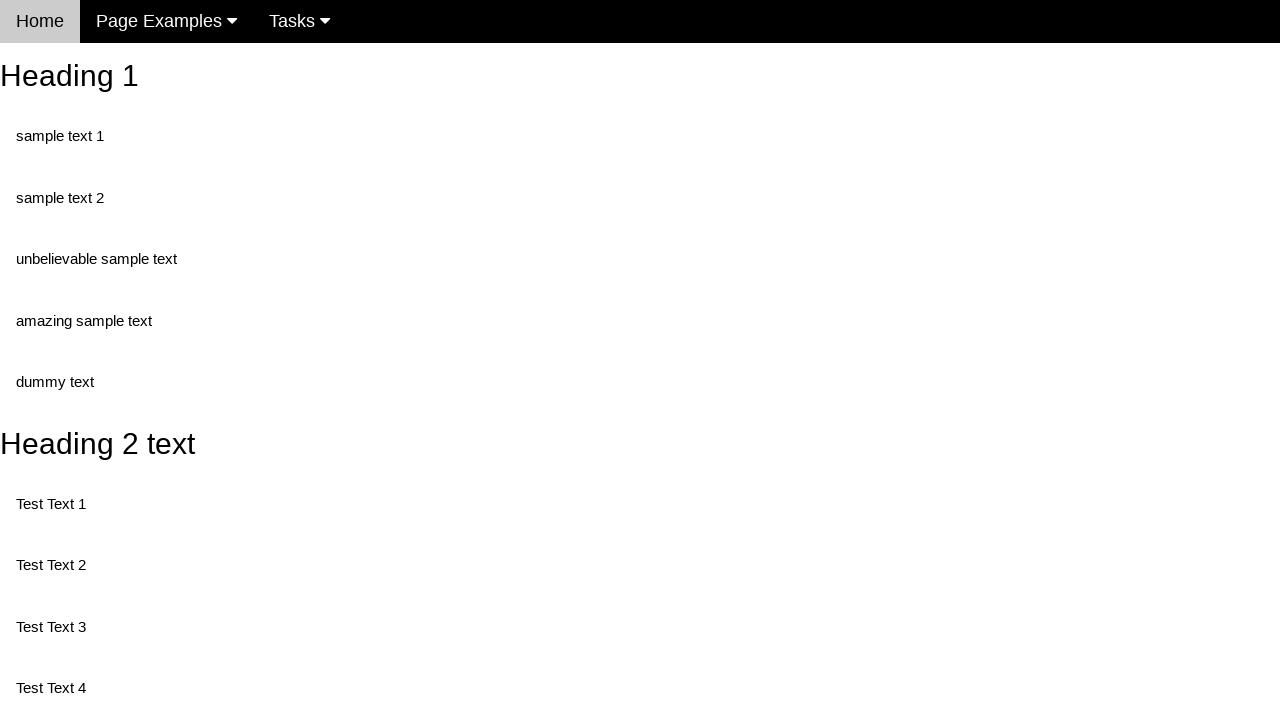